Tests opting out of A/B tests by adding an opt-out cookie on the homepage before navigating to the A/B test page, then verifies the opt-out state.

Starting URL: http://the-internet.herokuapp.com

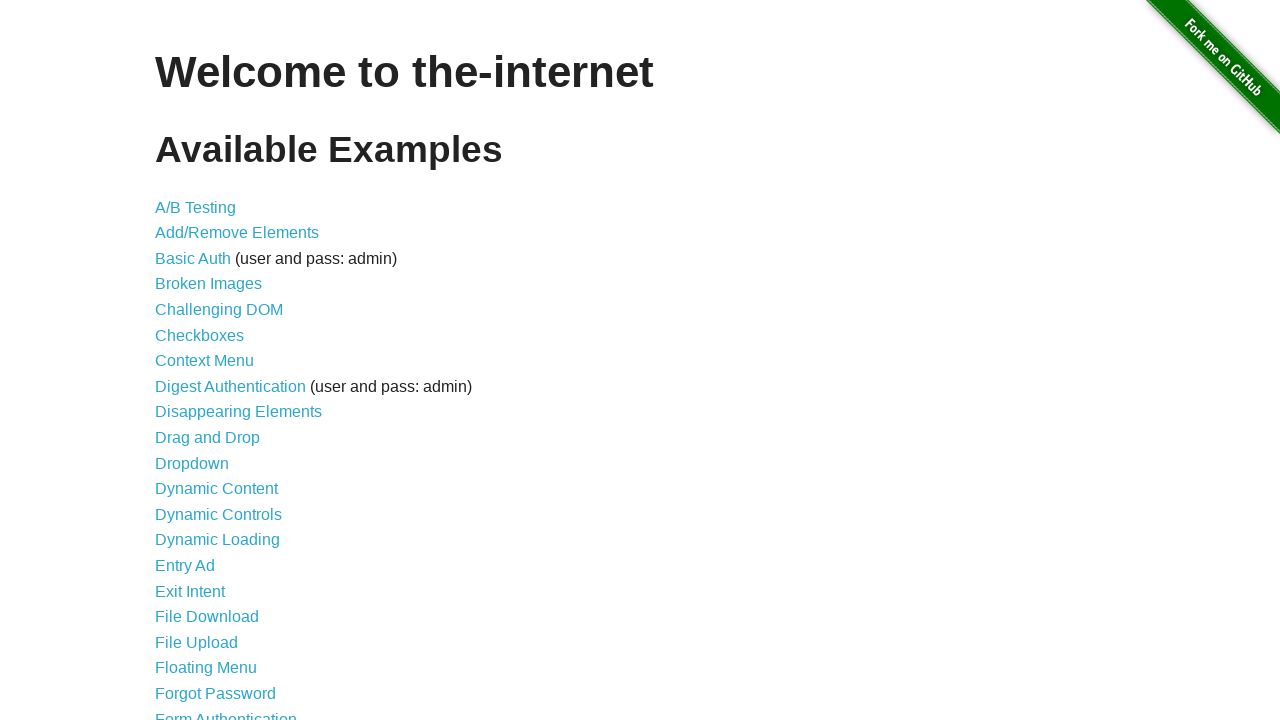

Added optimizelyOptOut cookie to opt out of A/B tests
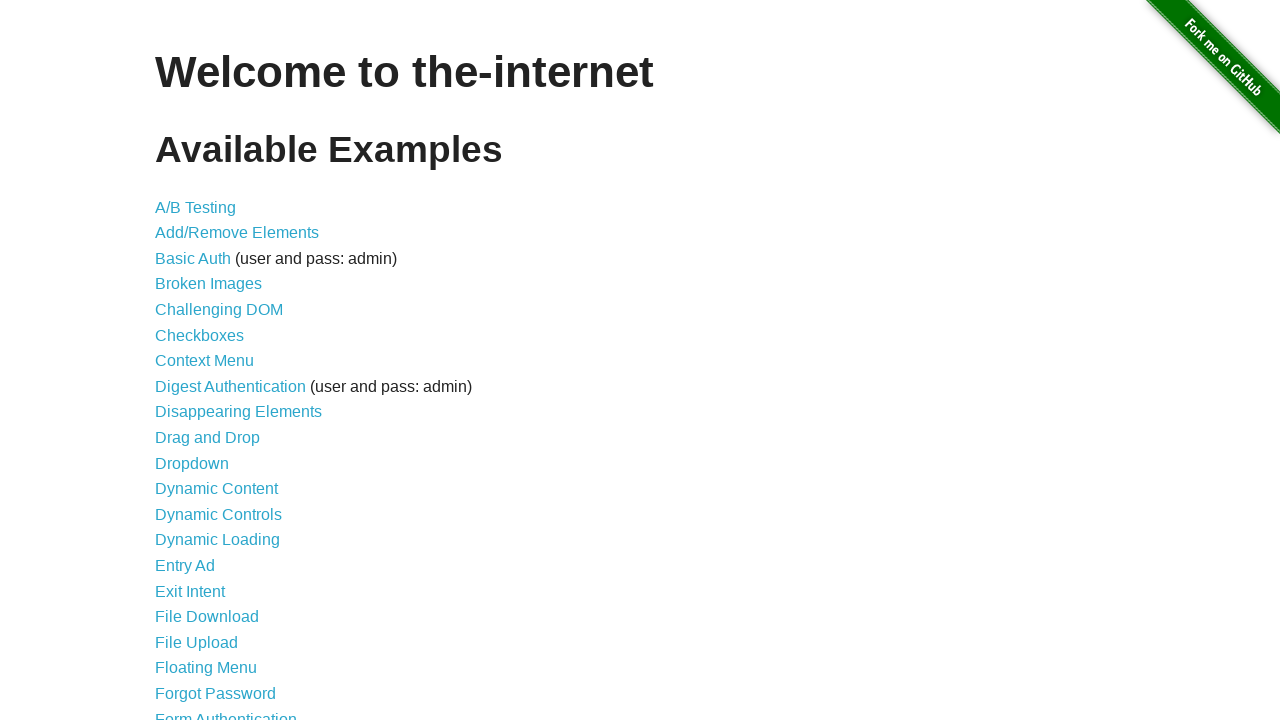

Navigated to A/B test page
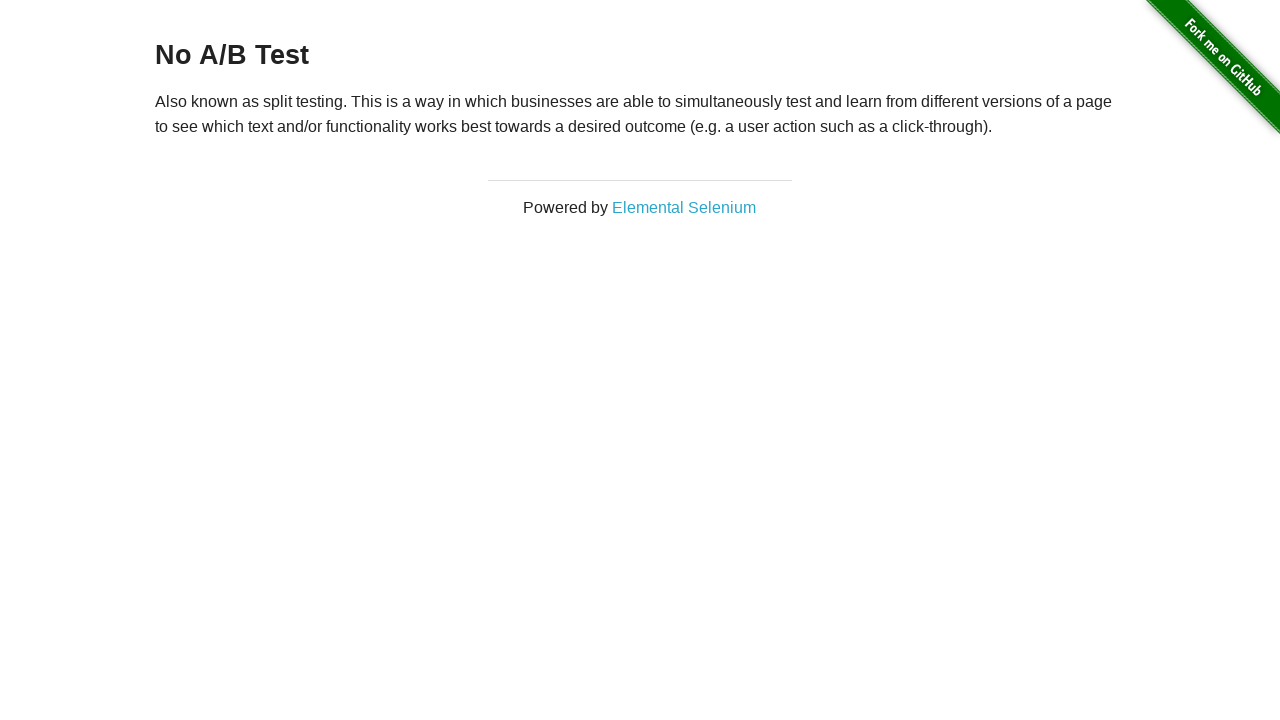

Retrieved heading text to verify opt-out state
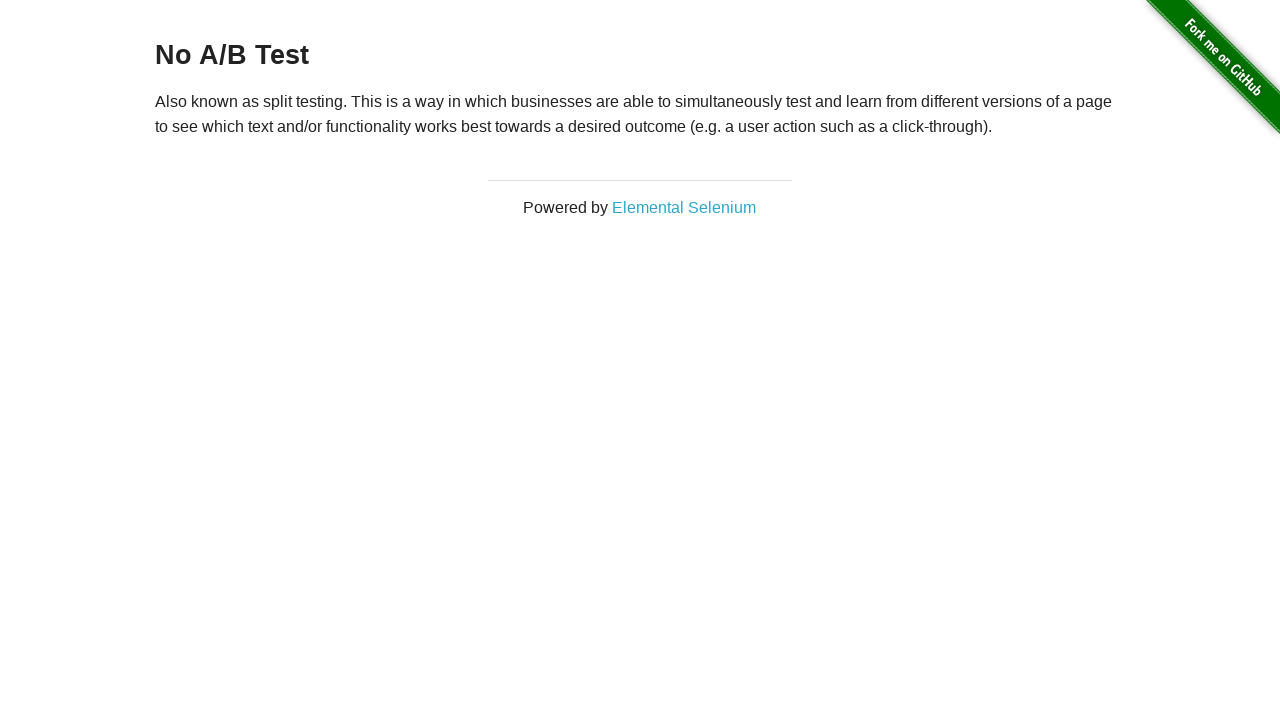

Verified heading displays 'No A/B Test' confirming opt-out cookie is working
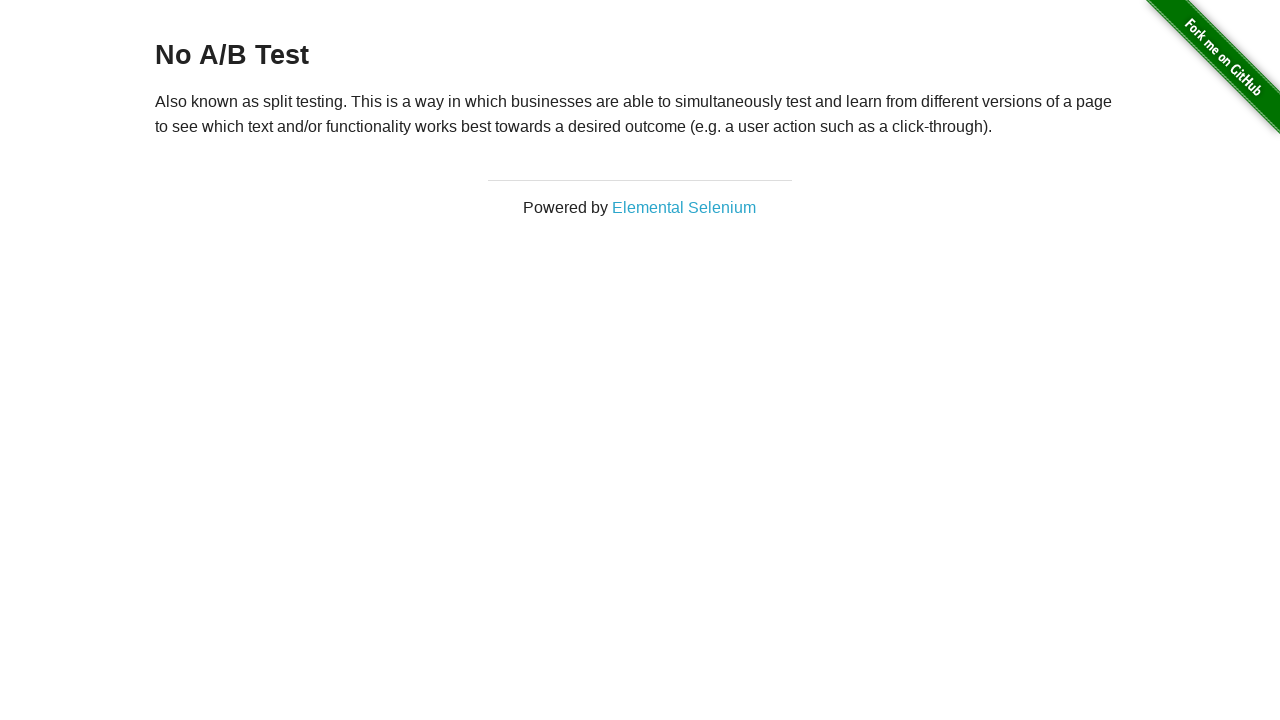

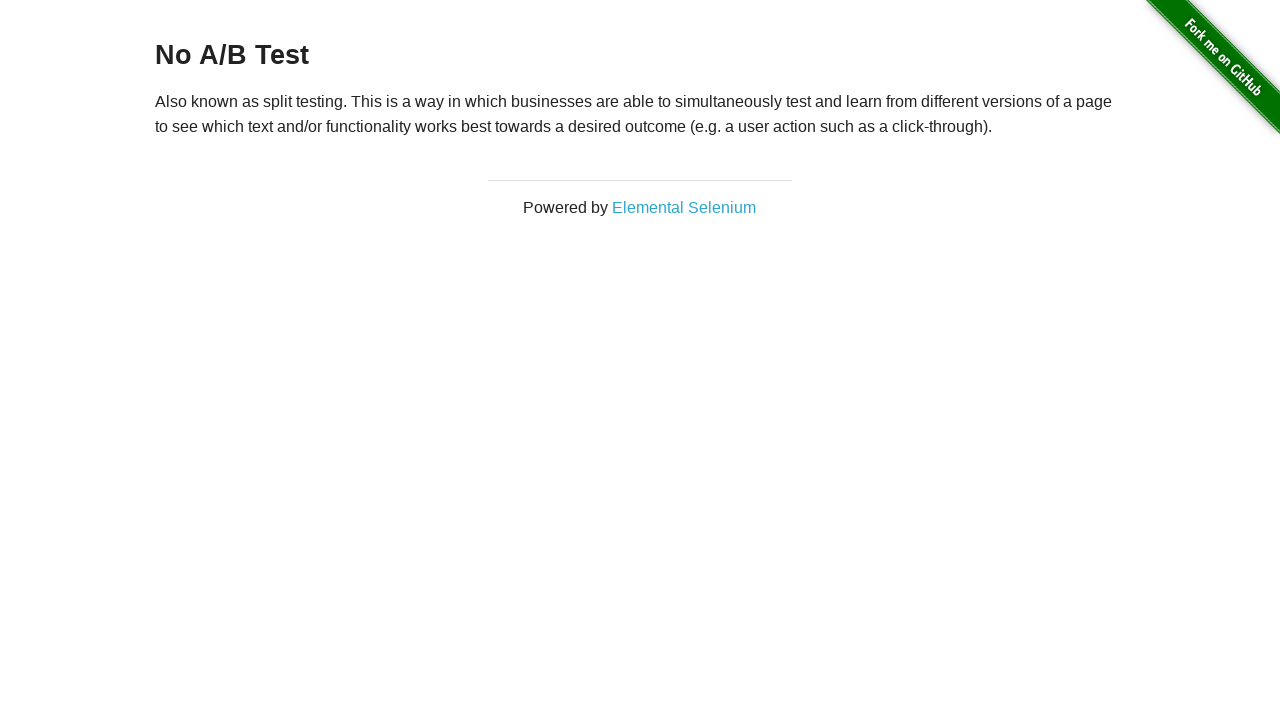